Tests that other controls are hidden when editing a todo item

Starting URL: https://demo.playwright.dev/todomvc

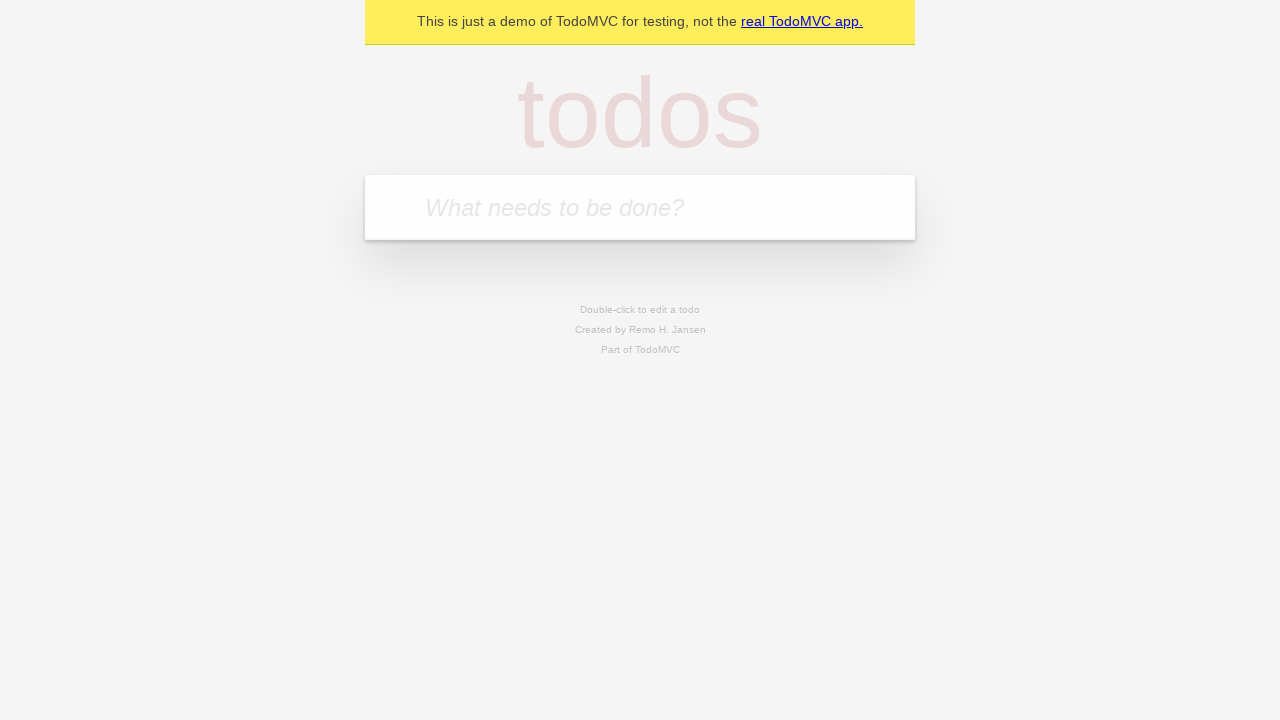

Filled first todo input with 'buy some cheese' on .new-todo
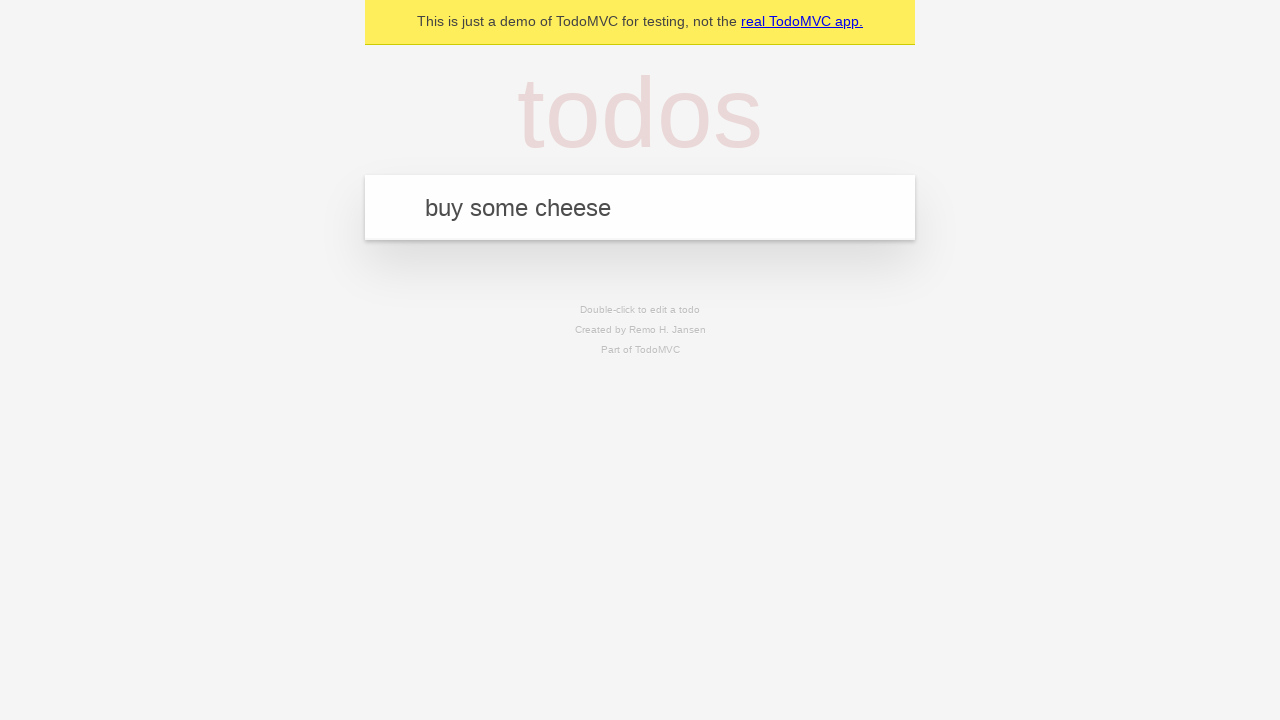

Pressed Enter to create first todo on .new-todo
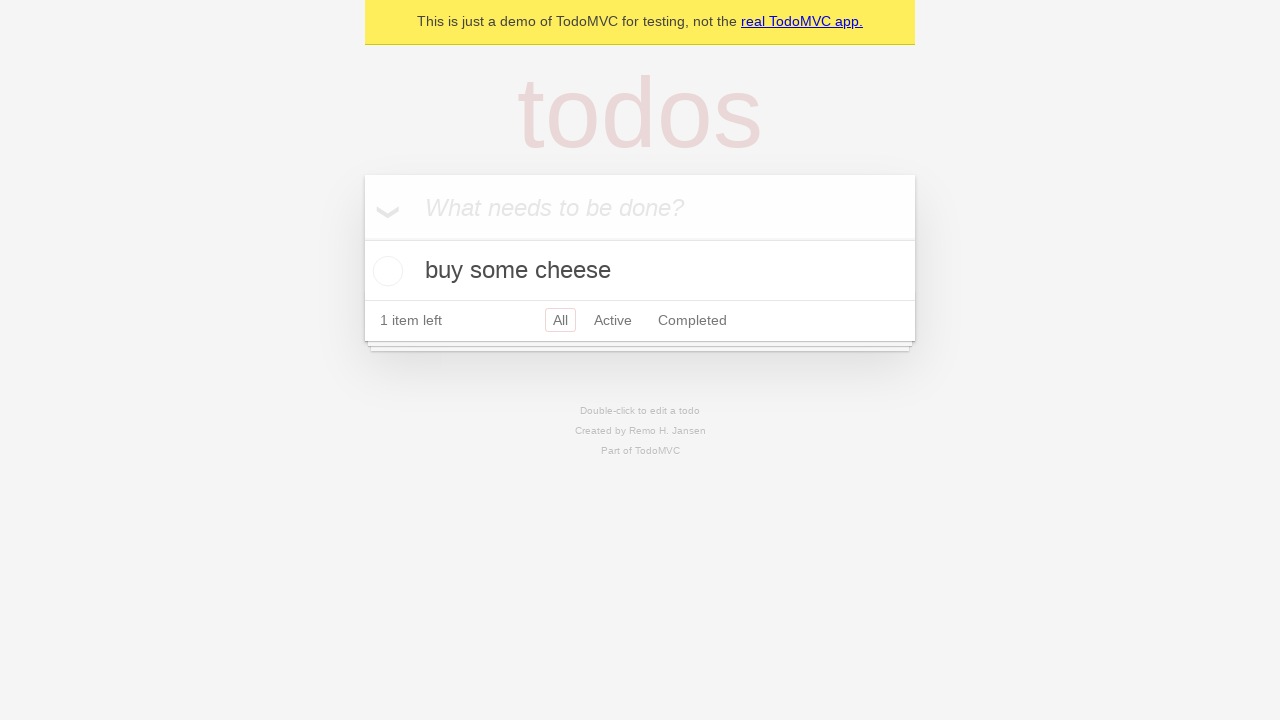

Filled second todo input with 'feed the cat' on .new-todo
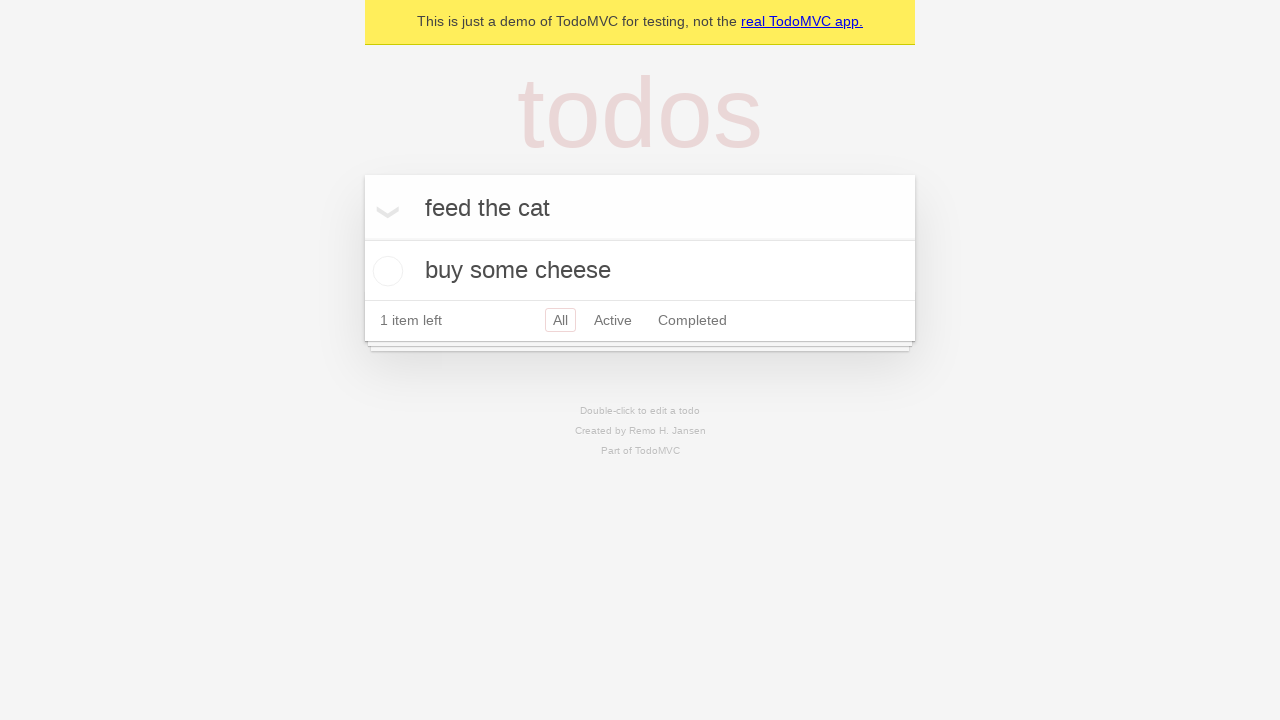

Pressed Enter to create second todo on .new-todo
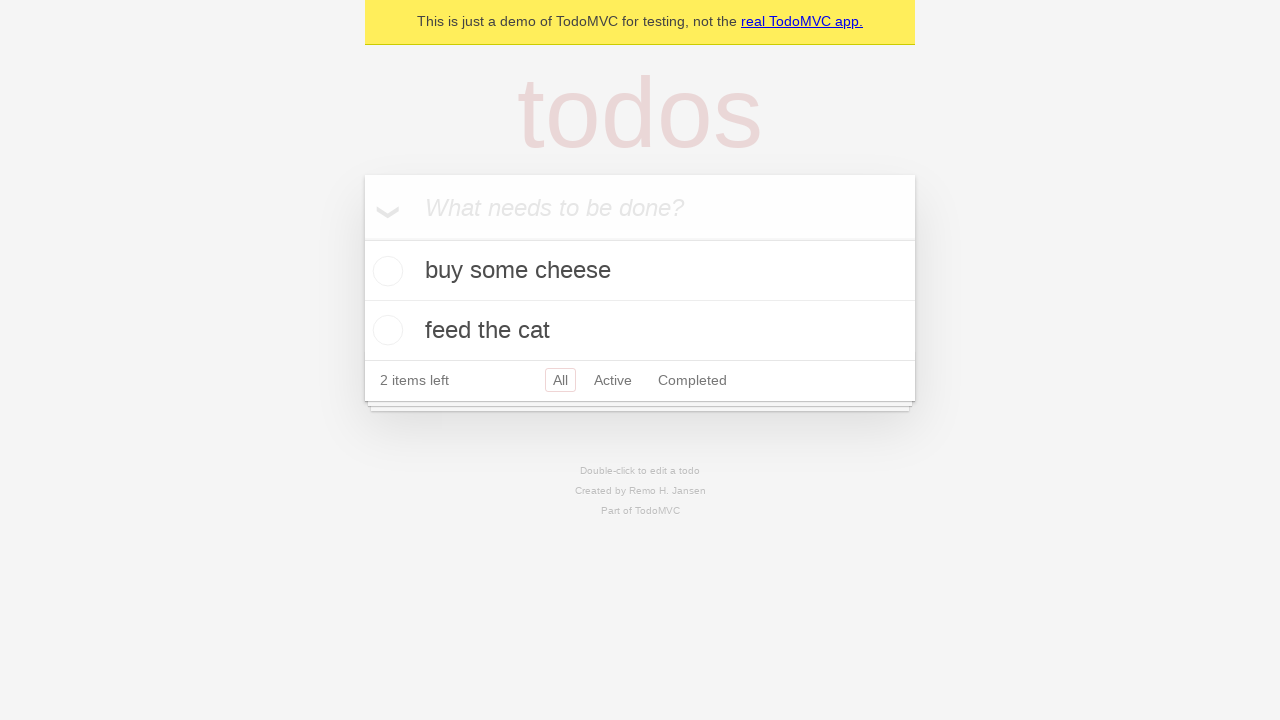

Filled third todo input with 'book a doctors appointment' on .new-todo
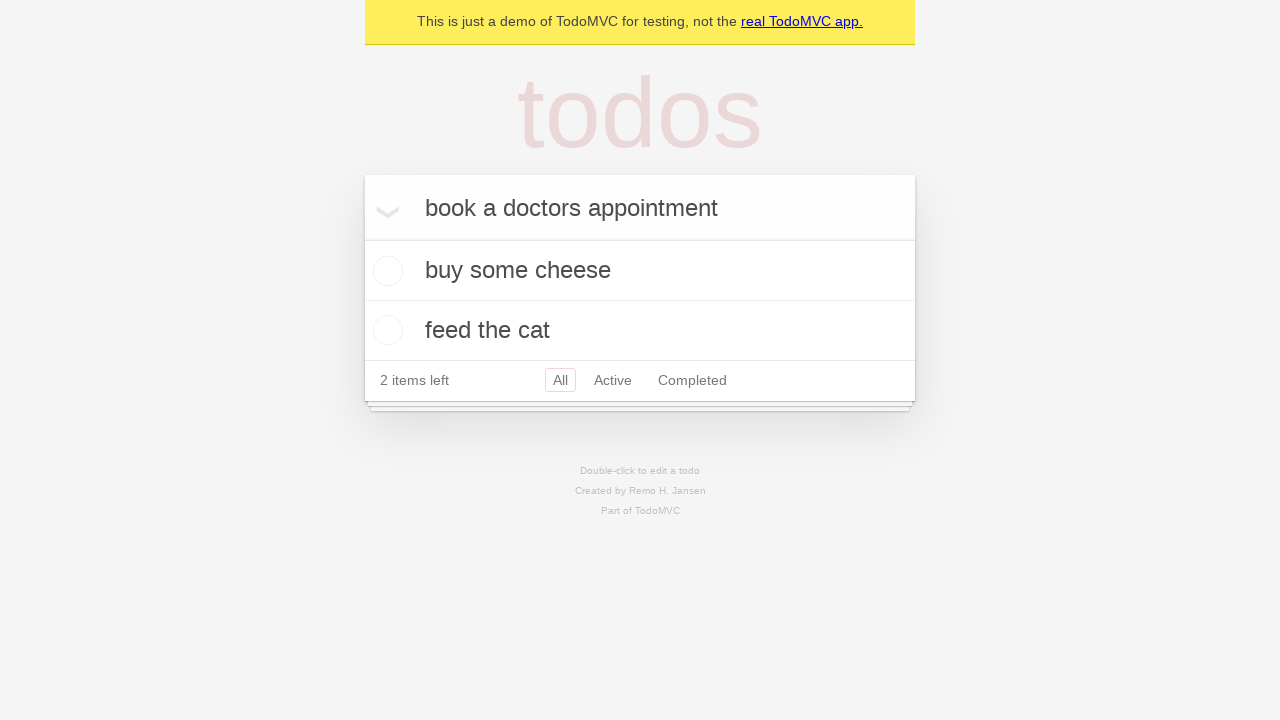

Pressed Enter to create third todo on .new-todo
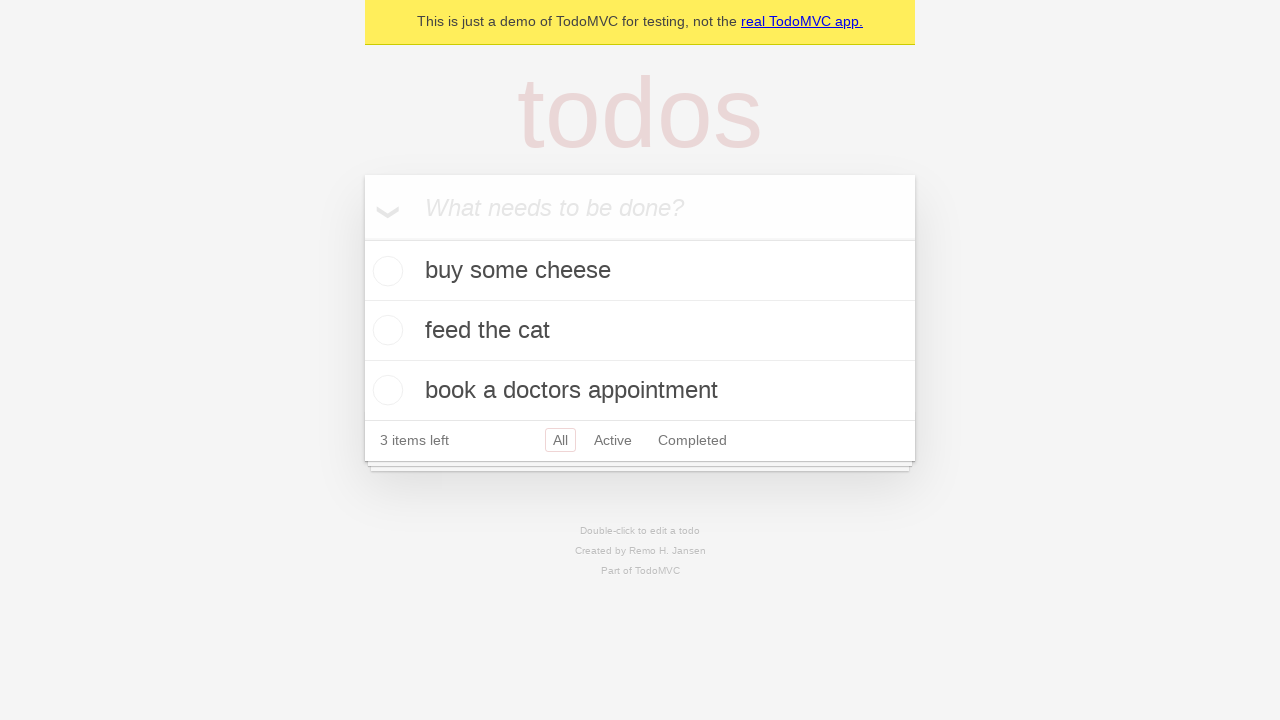

All three todos loaded in the list
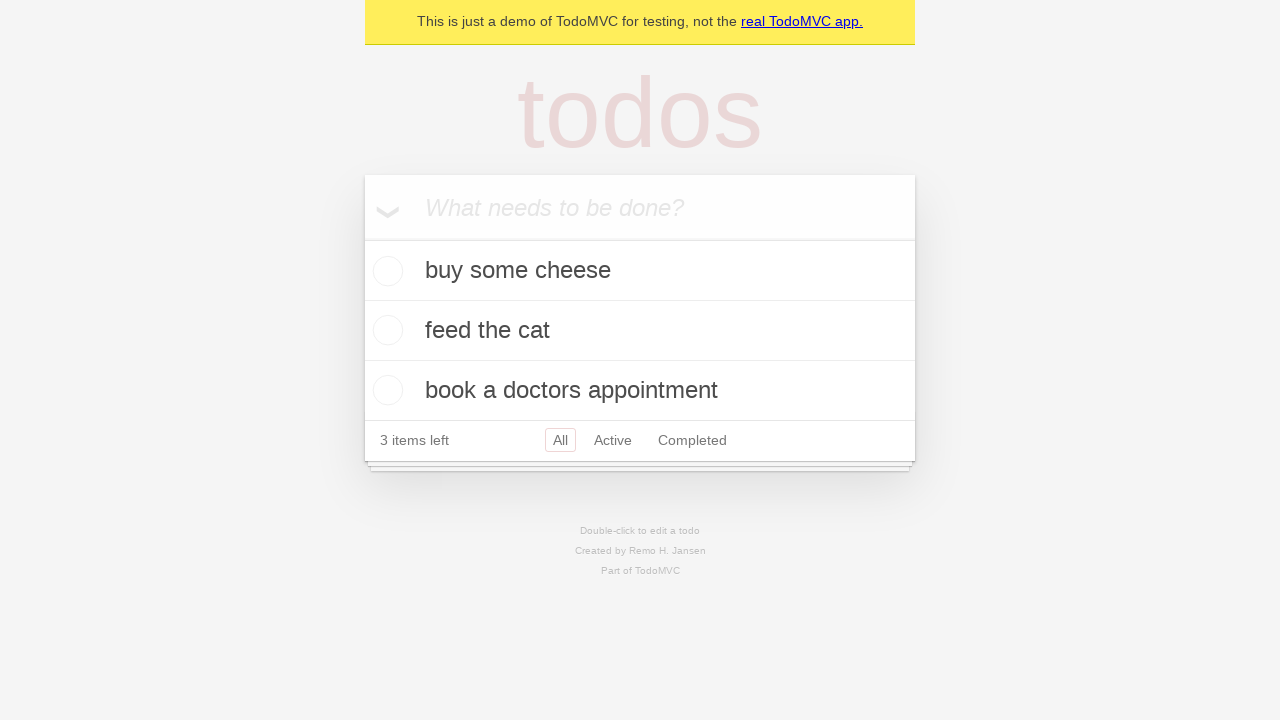

Double-clicked second todo item to enter edit mode at (640, 331) on .todo-list li >> nth=1
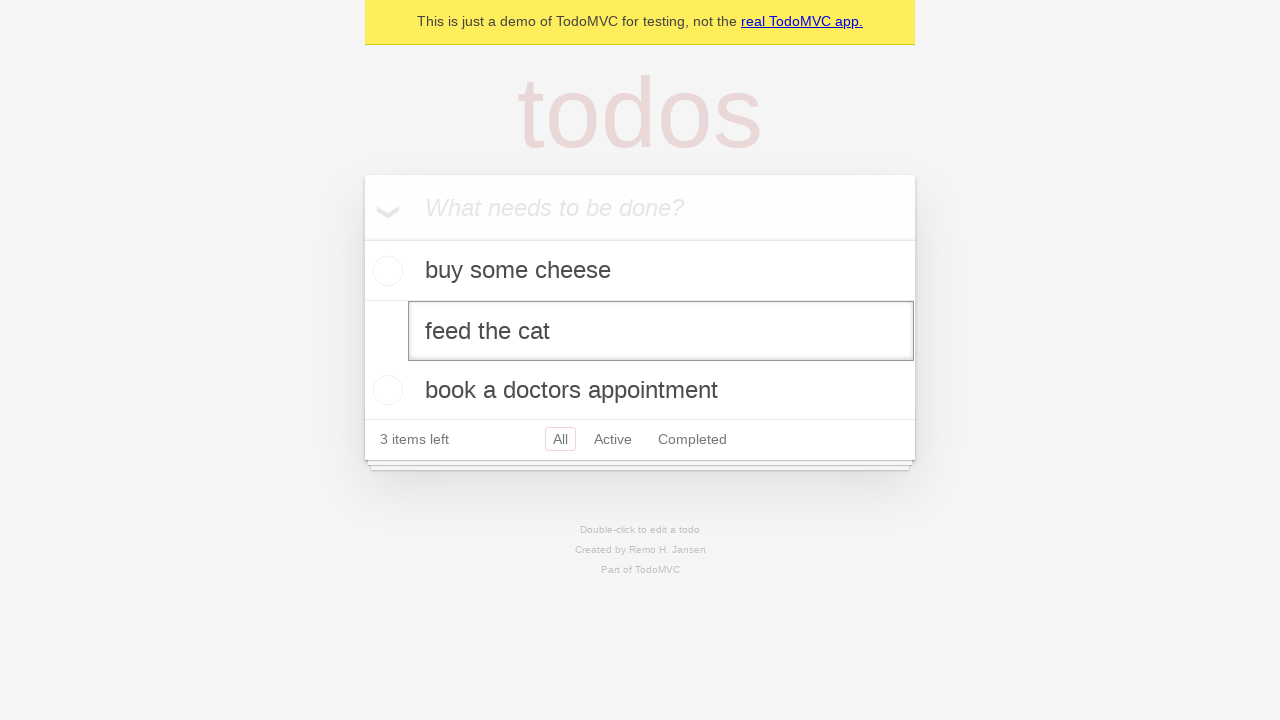

Edit input field became visible for the todo item
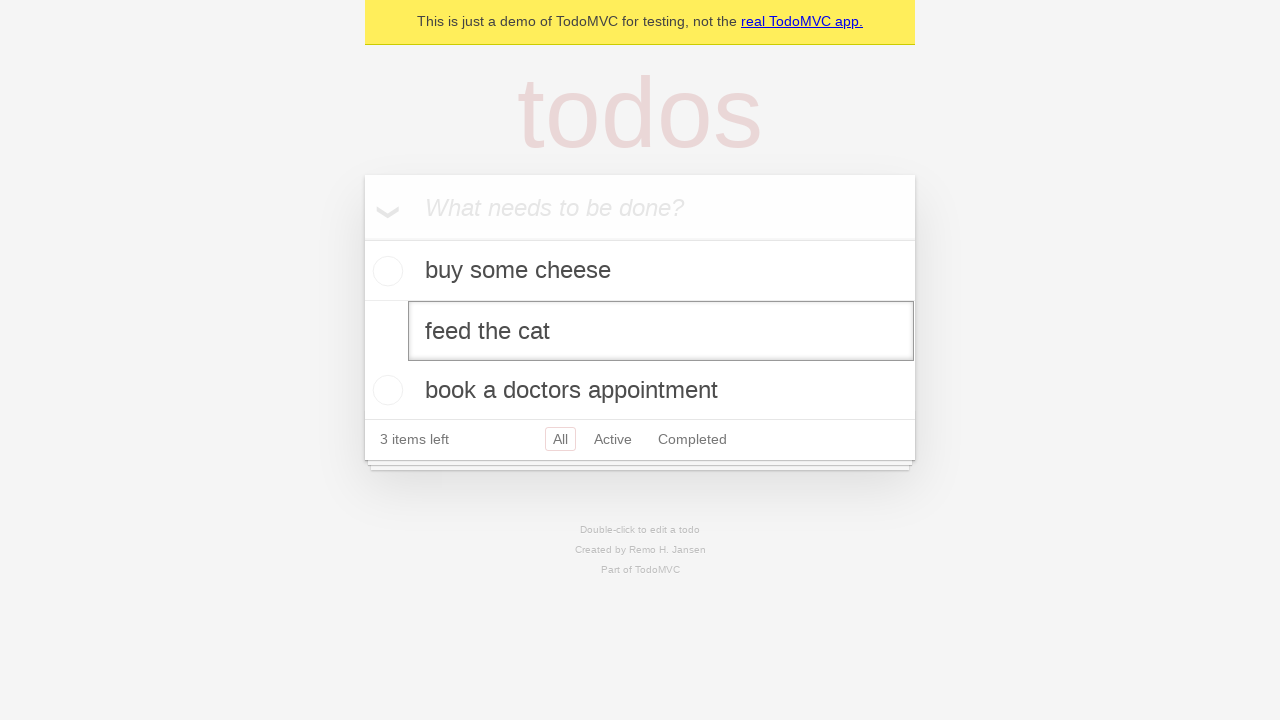

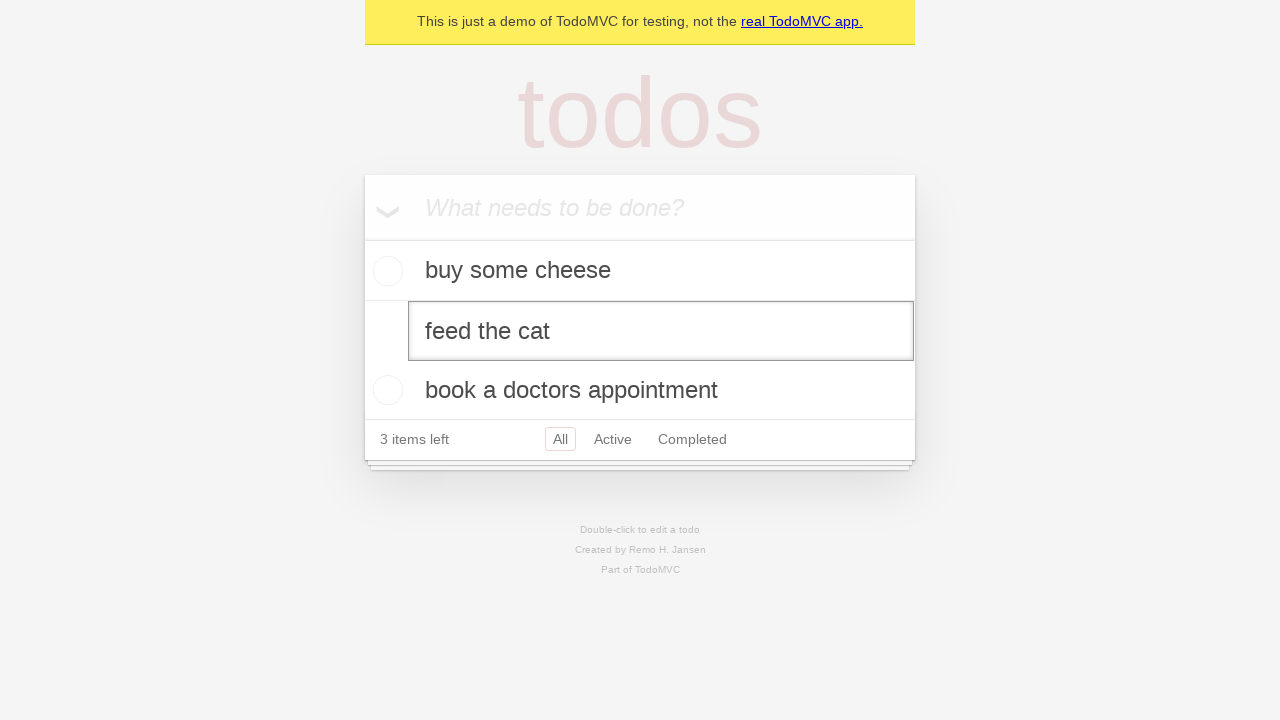